Tests that clicking the Due column header twice sorts the table in descending order

Starting URL: http://the-internet.herokuapp.com/tables

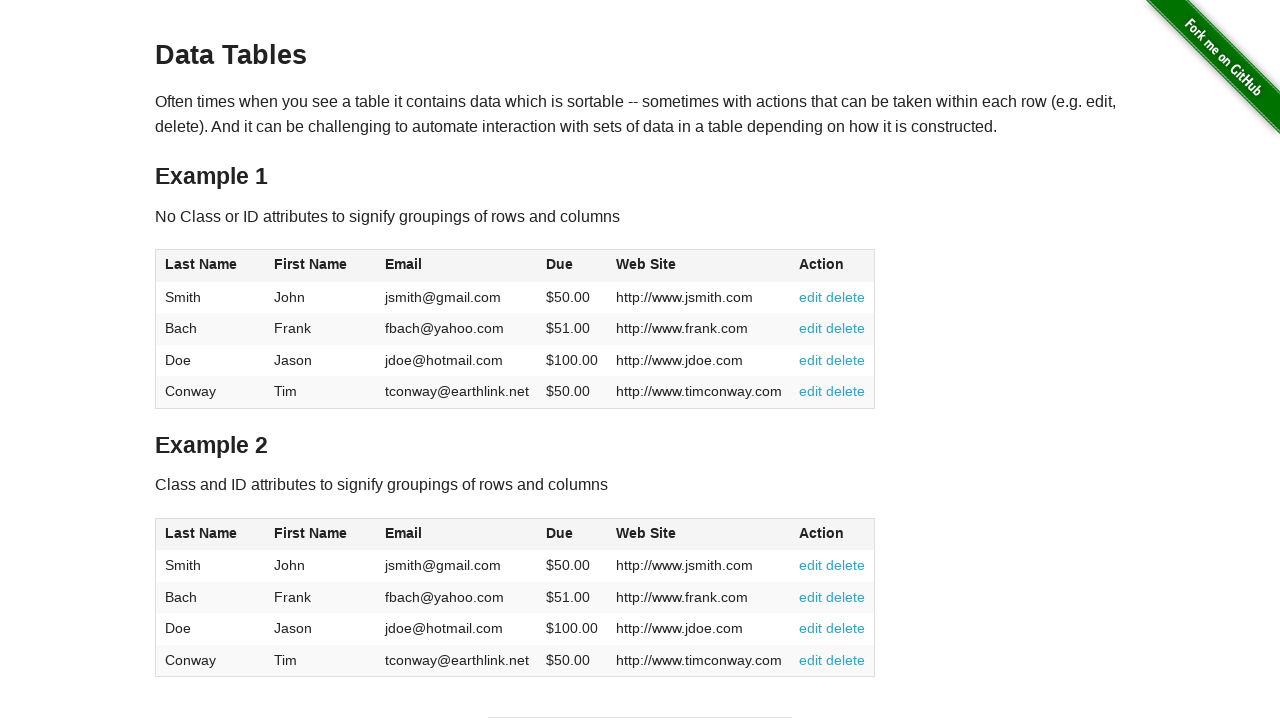

Clicked Due column header to sort ascending at (572, 266) on #table1 thead tr th:nth-of-type(4)
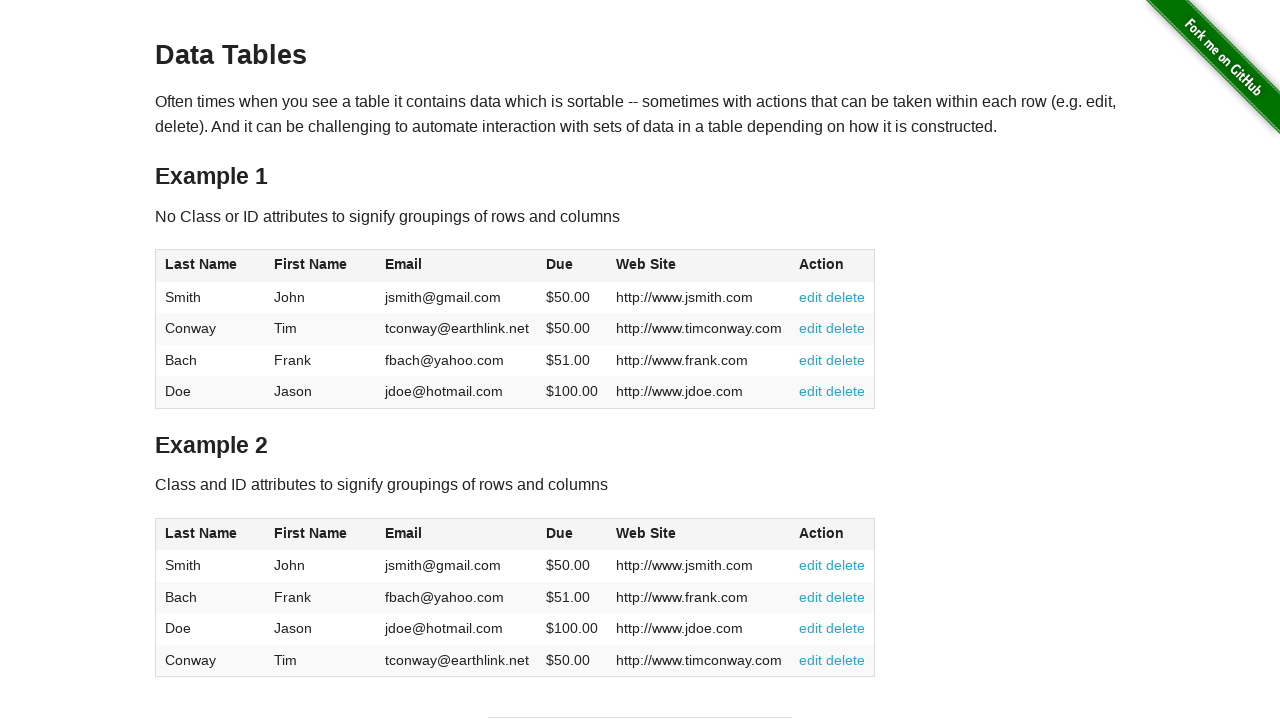

Clicked Due column header again to sort descending at (572, 266) on #table1 thead tr th:nth-of-type(4)
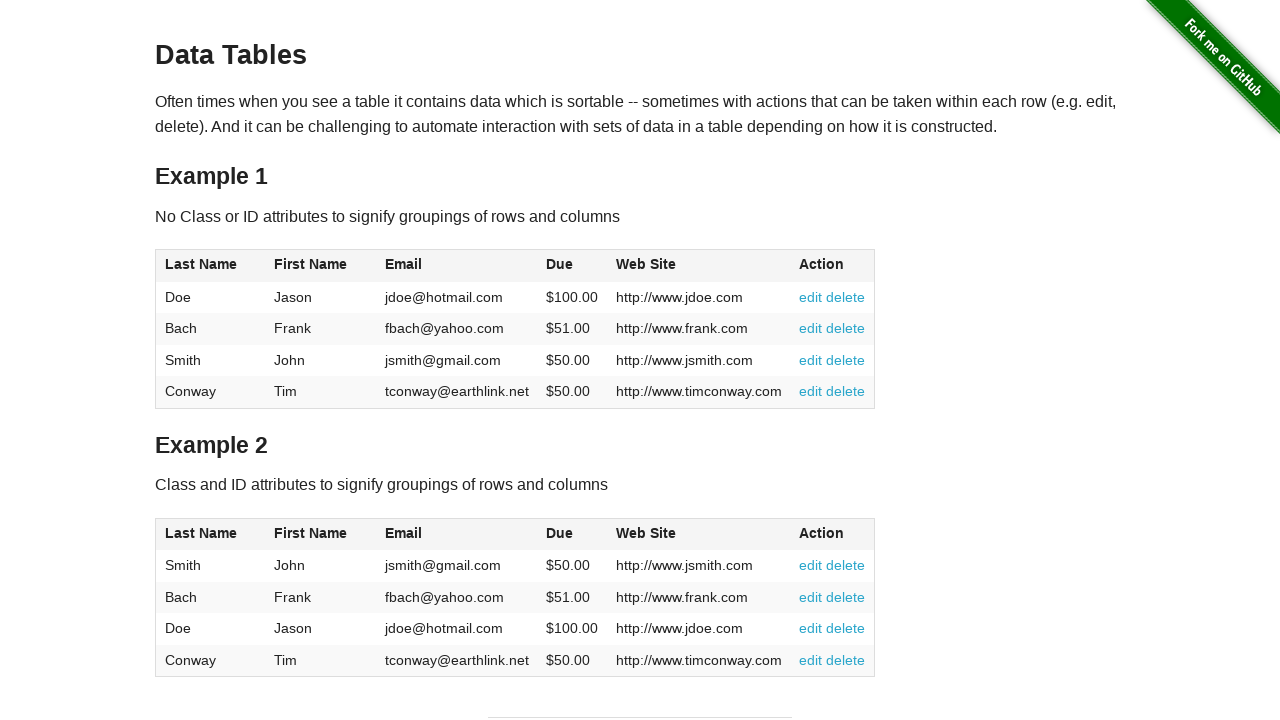

Verified table sorted with Due column visible in descending order
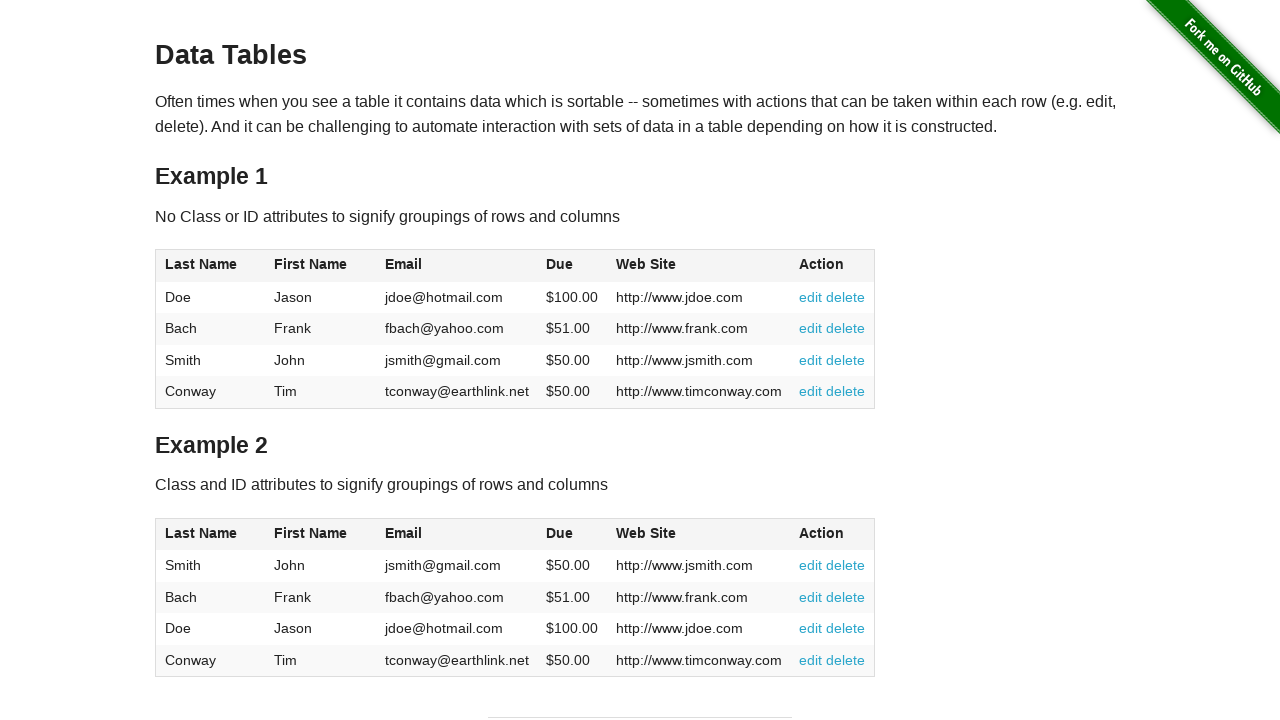

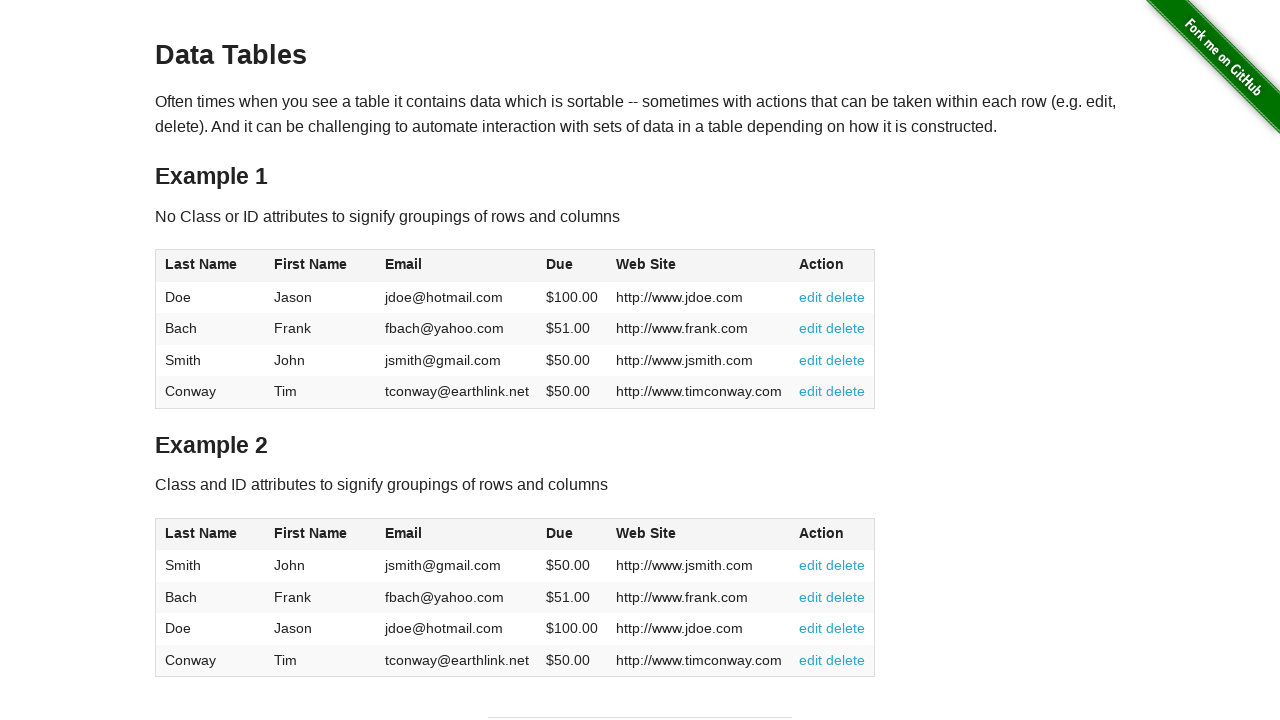